Clicks Submit New Language menu and verifies the submenu header text

Starting URL: http://www.99-bottles-of-beer.net/

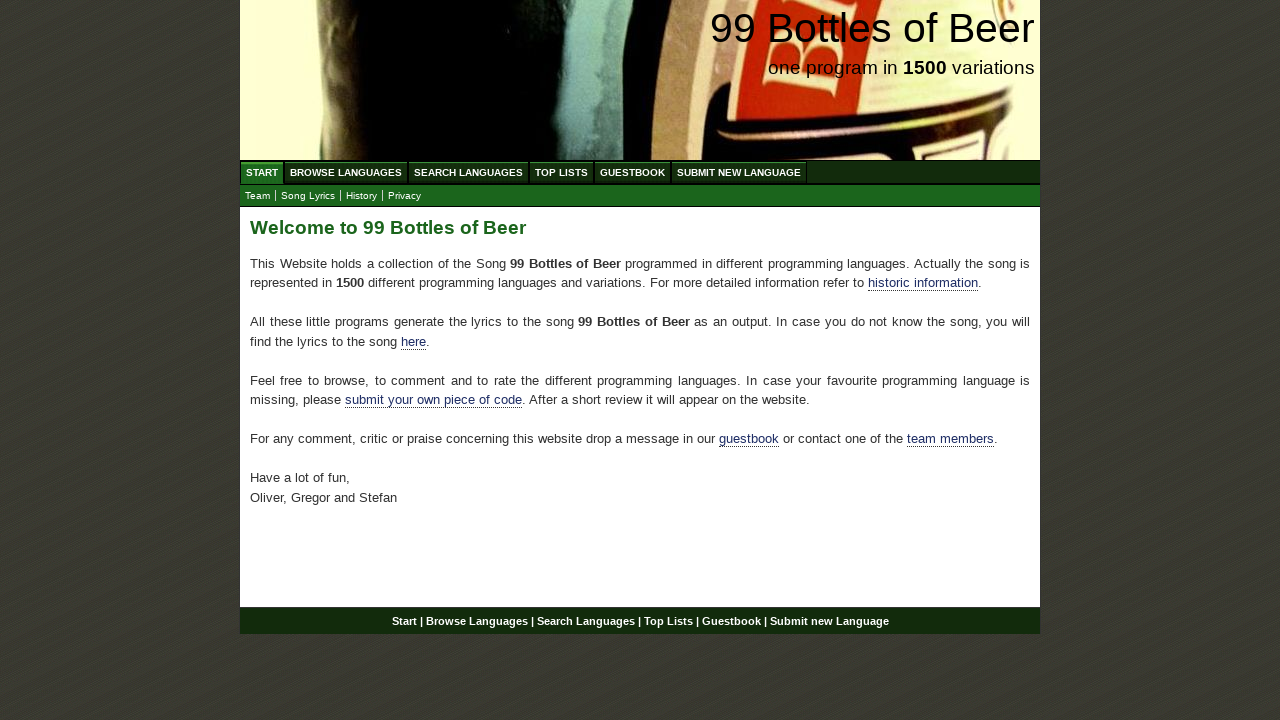

Clicked Submit New Language menu item (6th menu item) at (739, 172) on xpath=//*[@id='menu']/li[6]/a
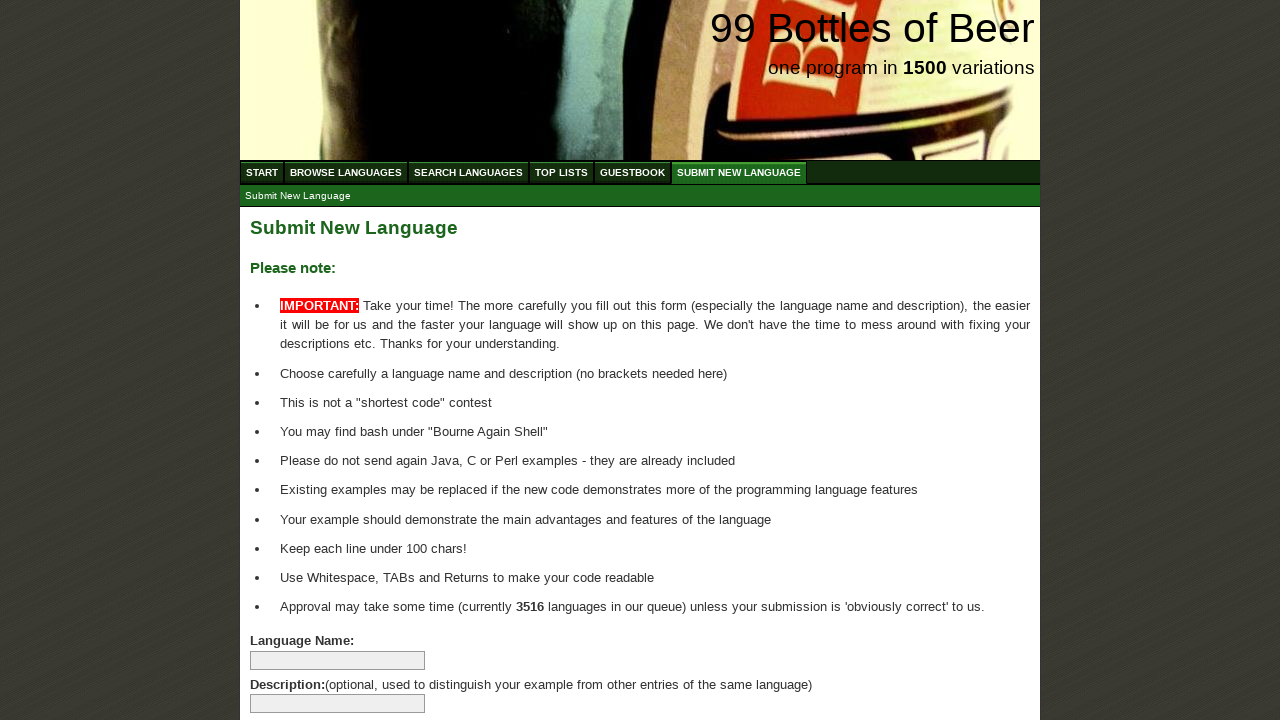

Located submenu header element
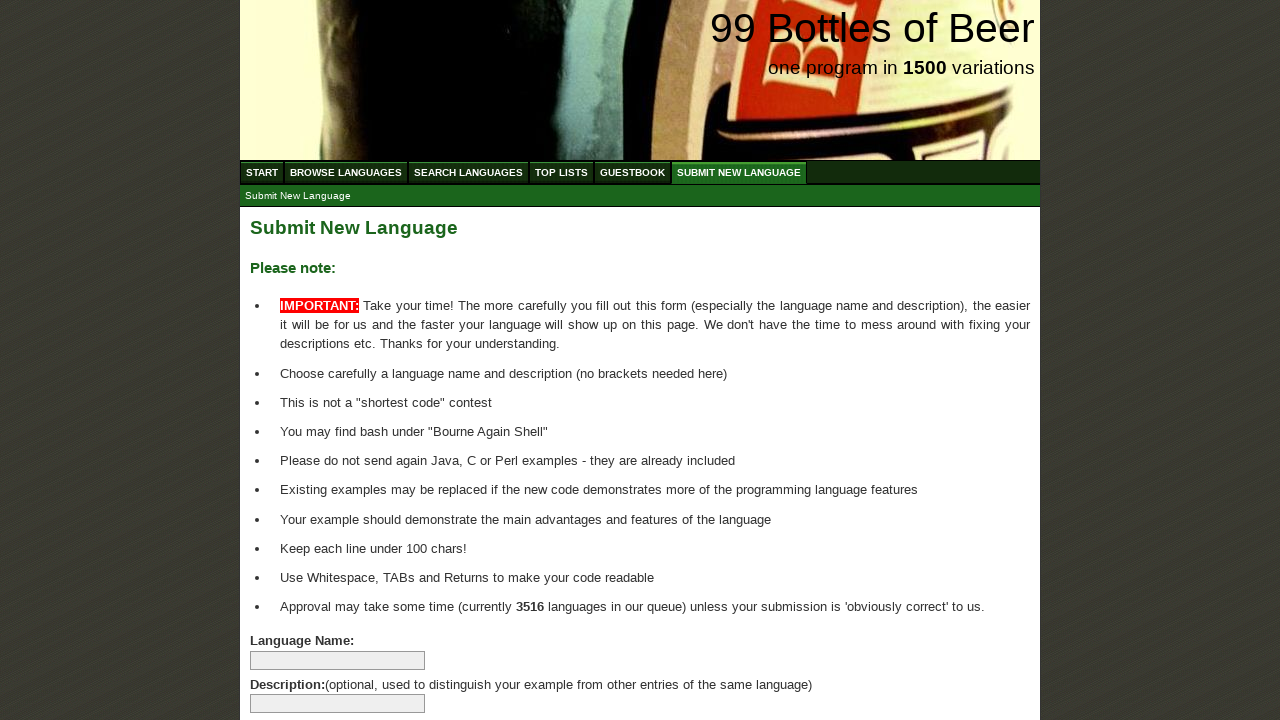

Submenu header became visible
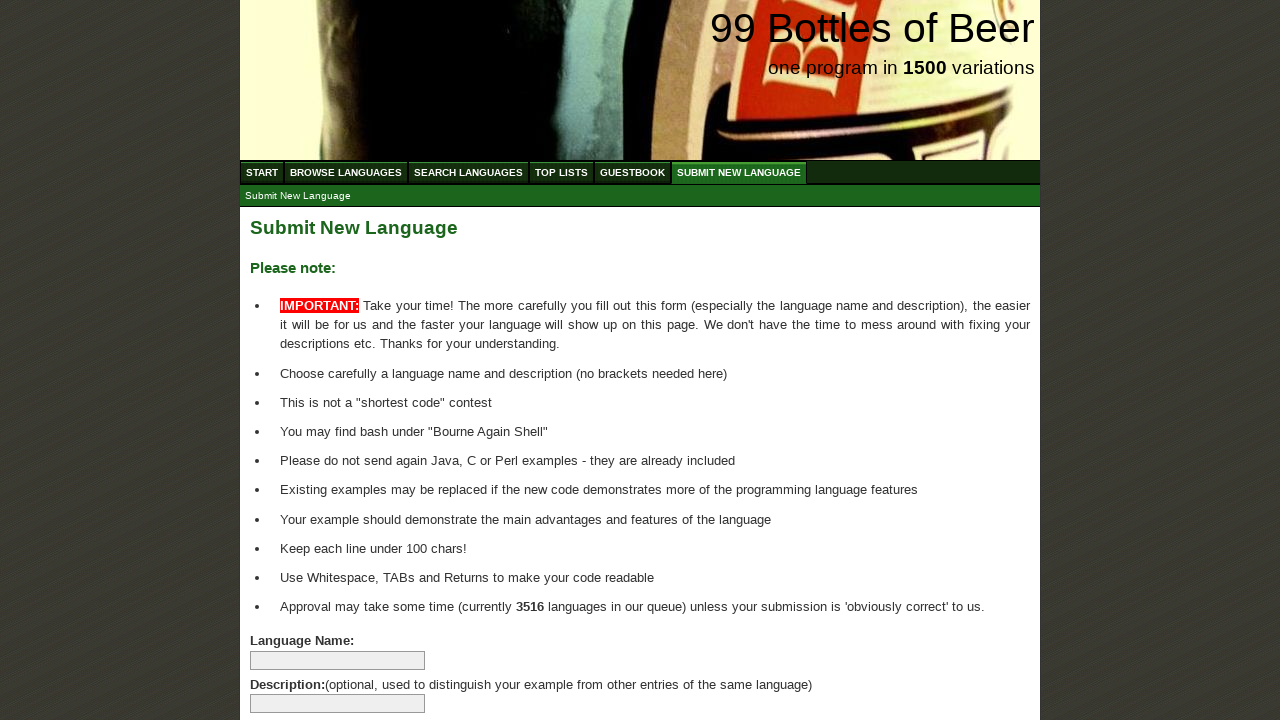

Retrieved submenu header text content
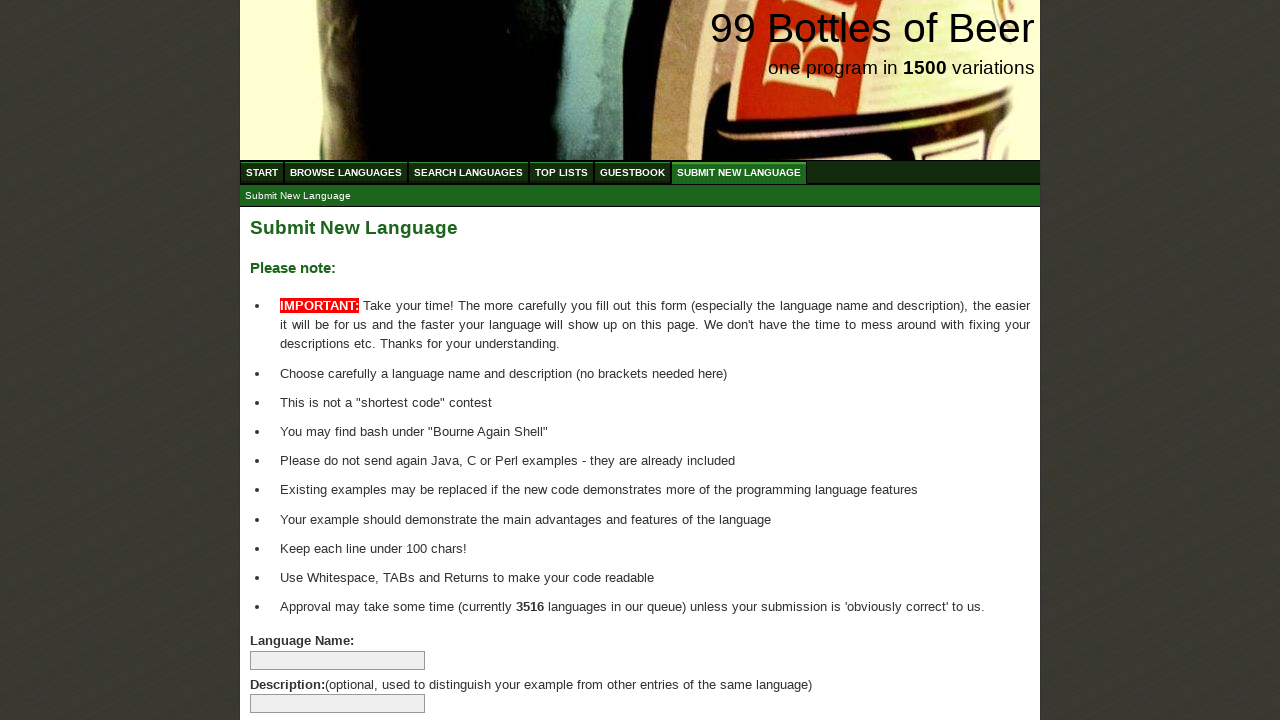

Verified submenu header text equals 'Submit New Language'
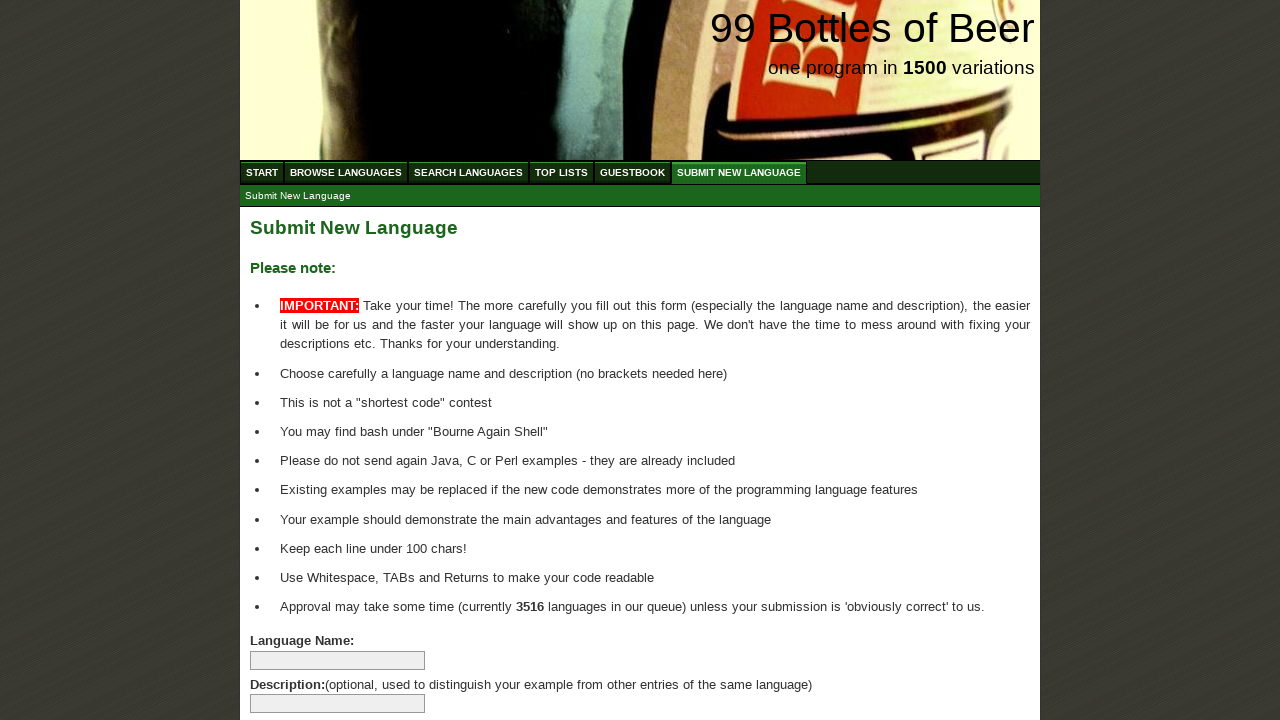

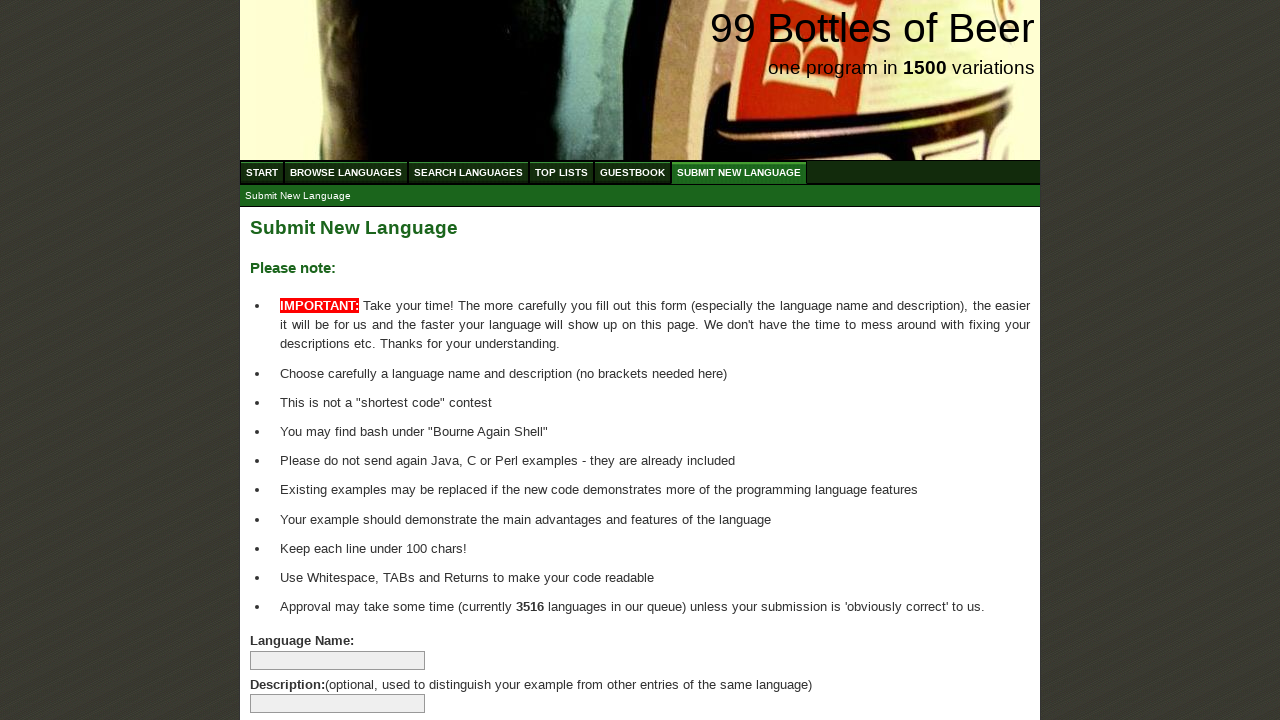